Tests checkbox functionality by clicking on a Senior Citizen Discount checkbox and verifying its selection state changes from unchecked to checked

Starting URL: https://rahulshettyacademy.com/dropdownsPractise/

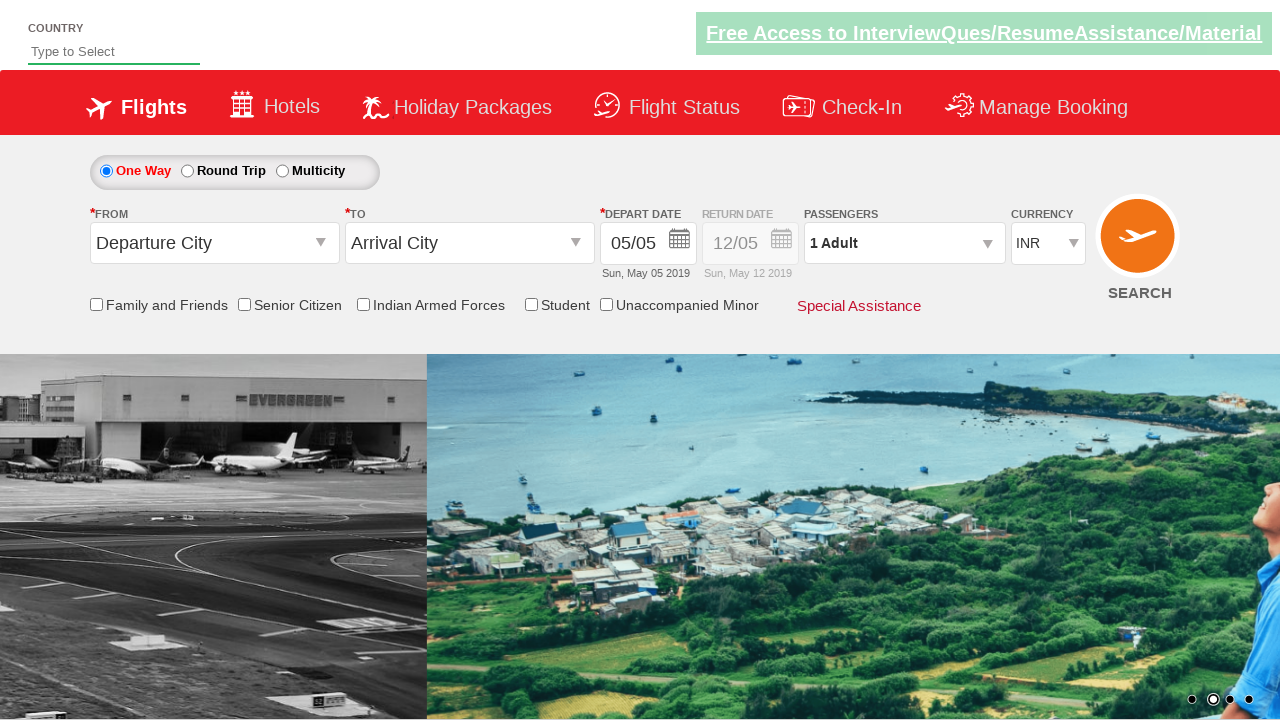

Located Senior Citizen Discount checkbox element
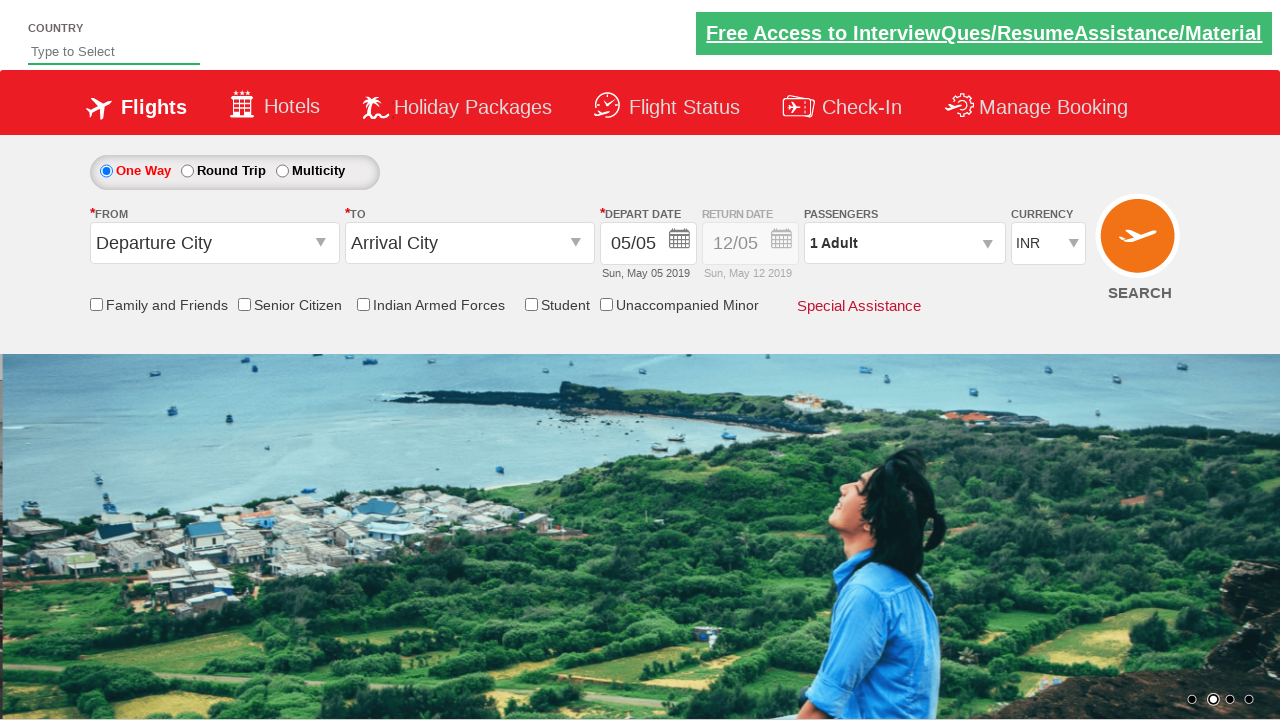

Verified checkbox is initially unchecked
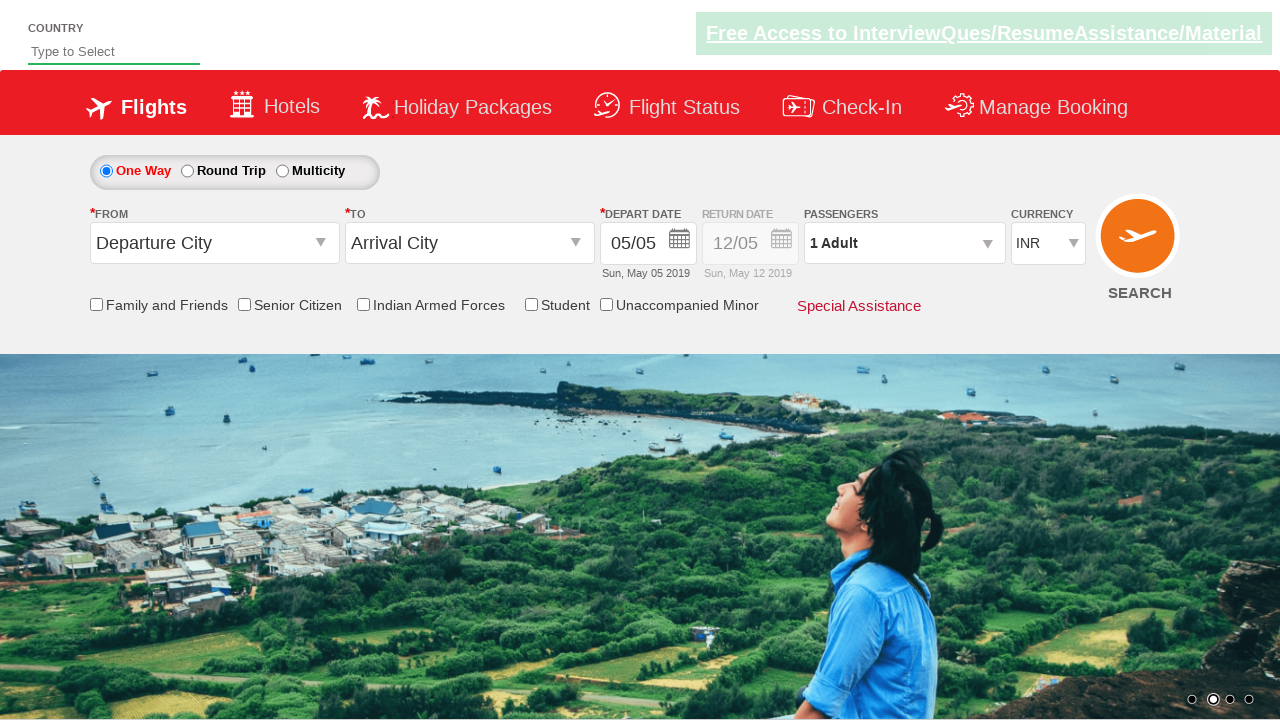

Clicked Senior Citizen Discount checkbox at (244, 304) on input[id*='SeniorCitizenDiscount']
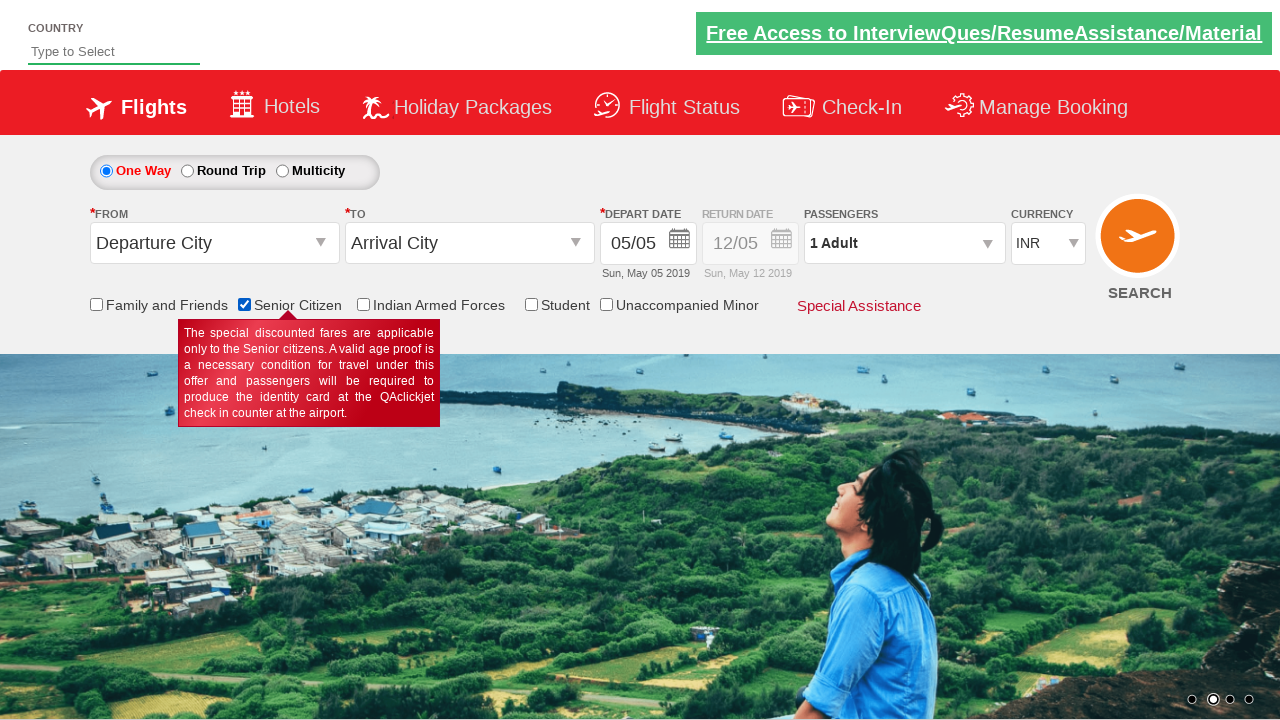

Verified checkbox is now checked after clicking
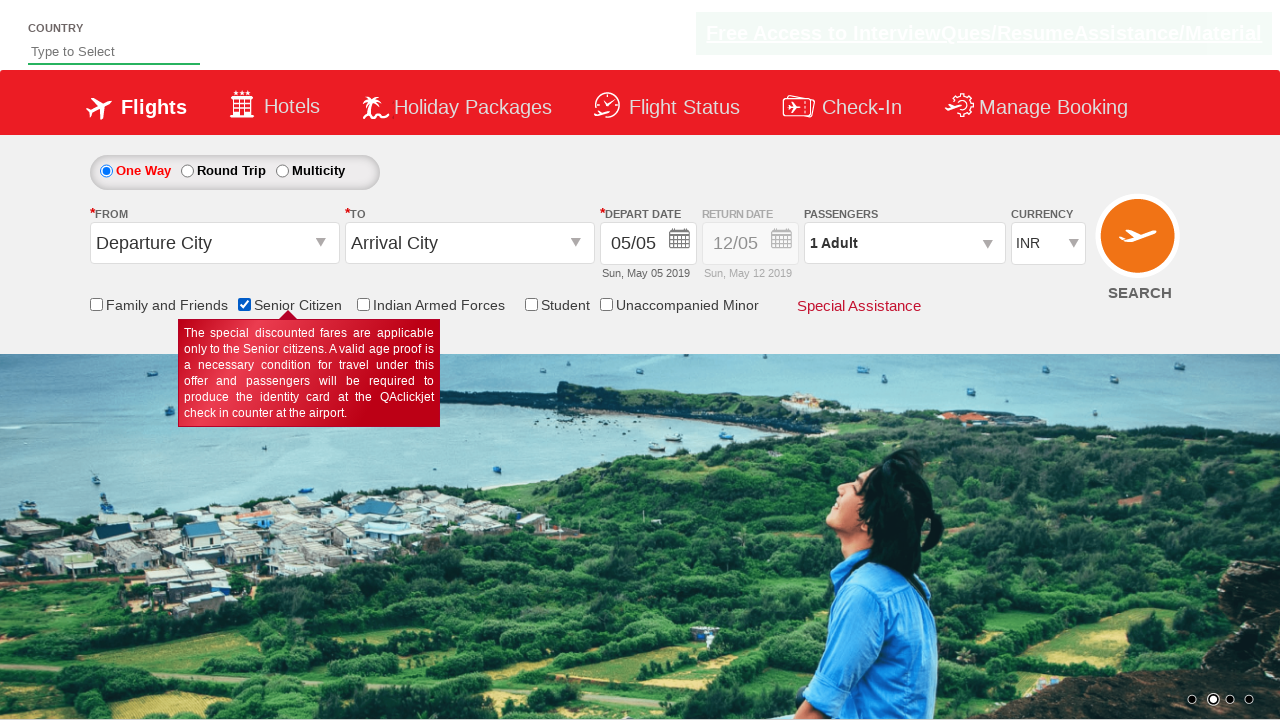

Retrieved count of all checkboxes on page: 6
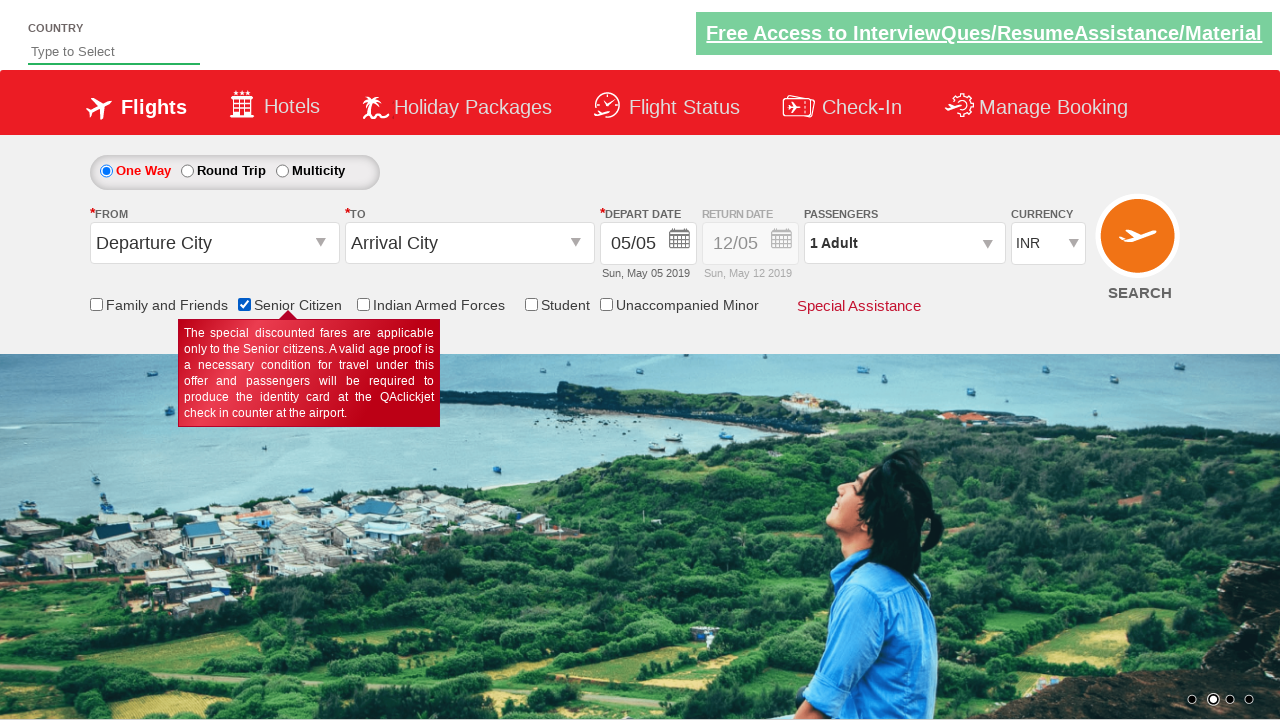

Printed checkbox count: 6
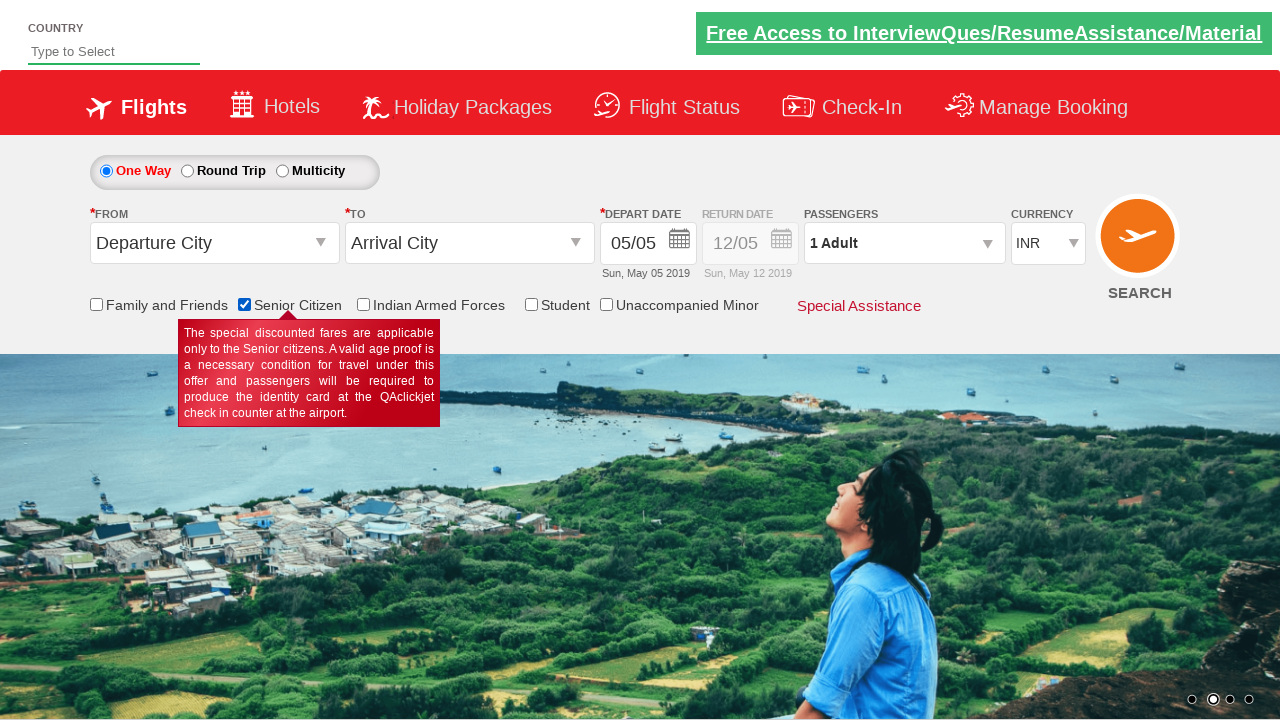

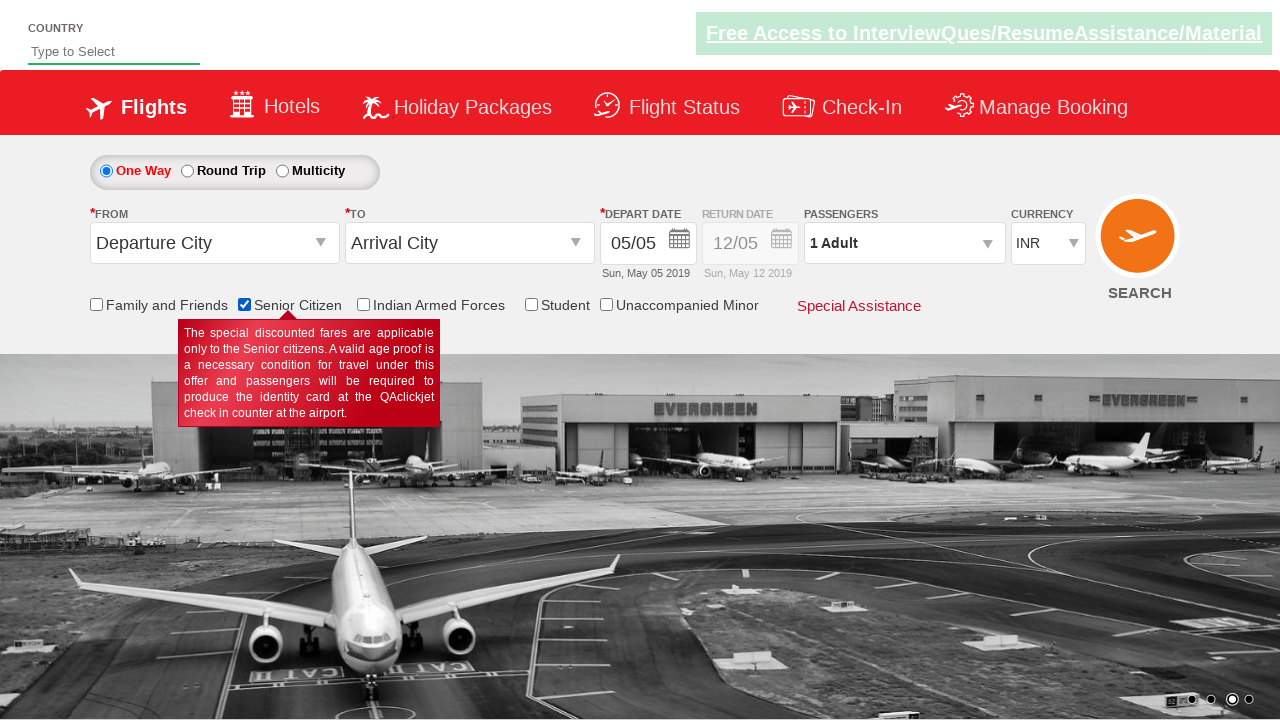